Tests mouse events on a training page by performing left clicks, double clicks, and right clicks on various elements, then interacting with a context menu.

Starting URL: https://training-support.net/webelements/mouse-events

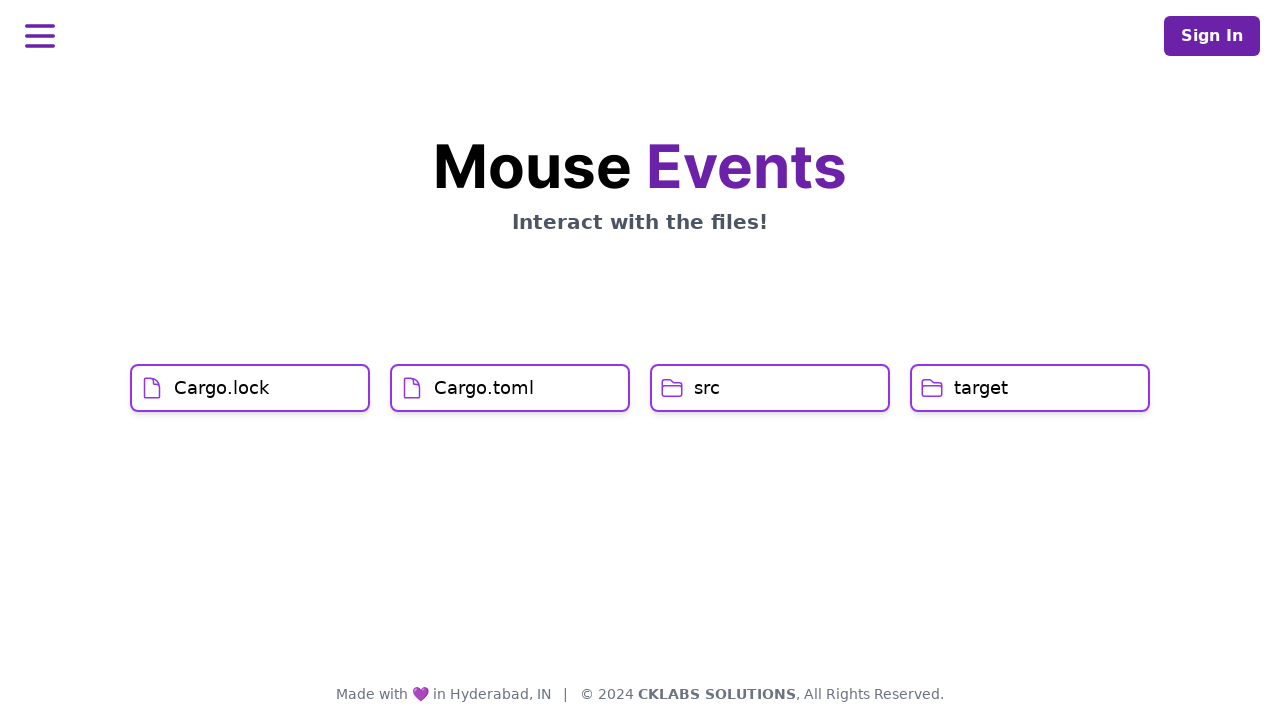

Navigated to mouse events training page
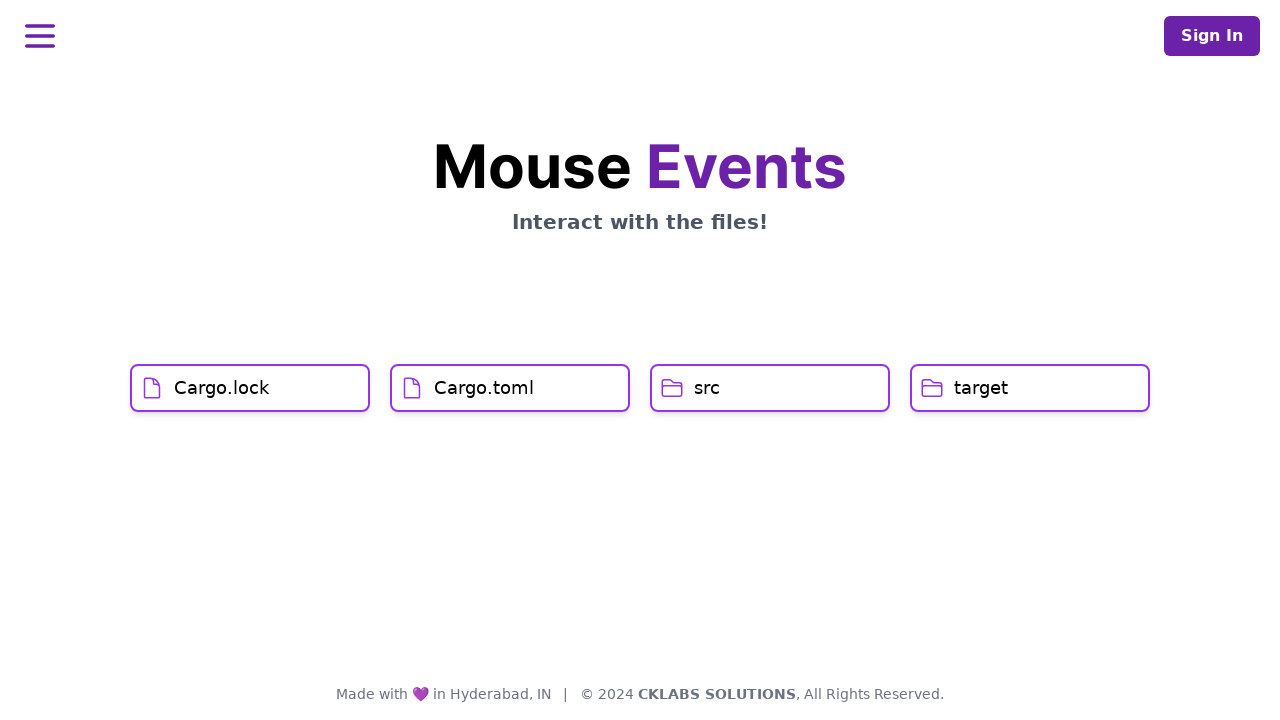

Left clicked on Cargo.lock element at (222, 388) on xpath=//h1[text()='Cargo.lock']
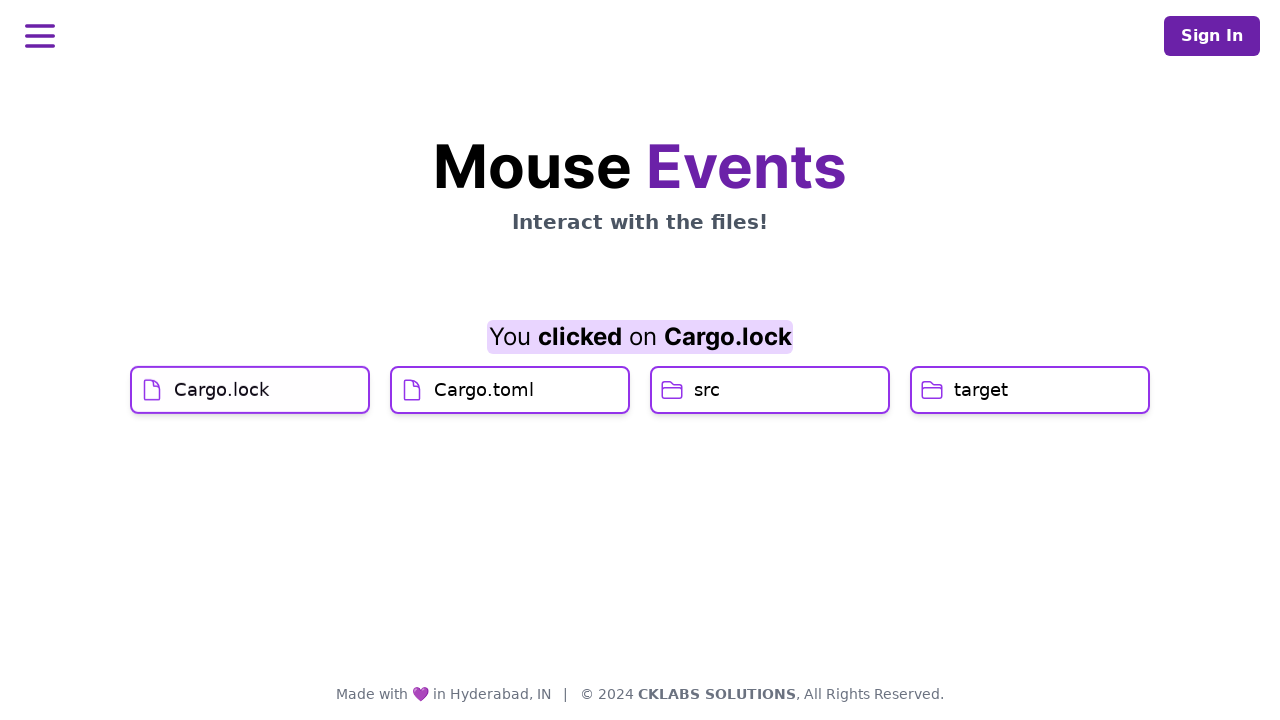

Left clicked on Cargo.toml element at (484, 420) on xpath=//h1[text()='Cargo.toml']
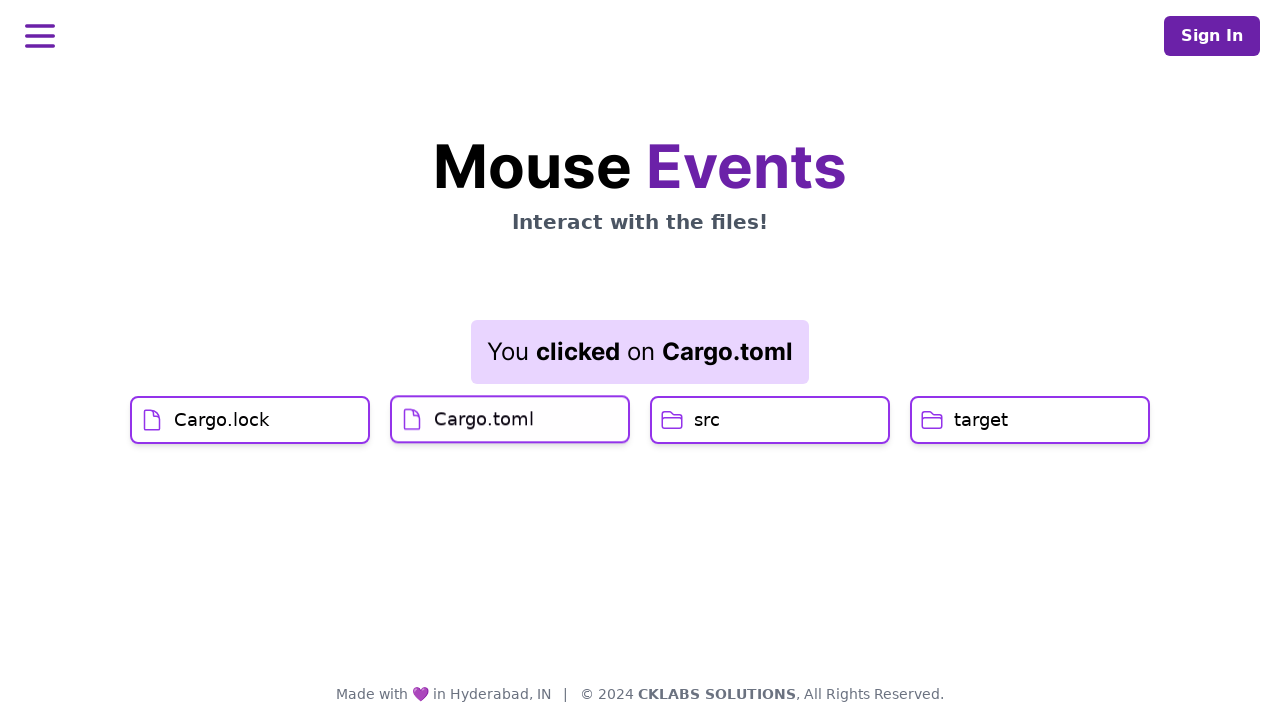

Result element loaded
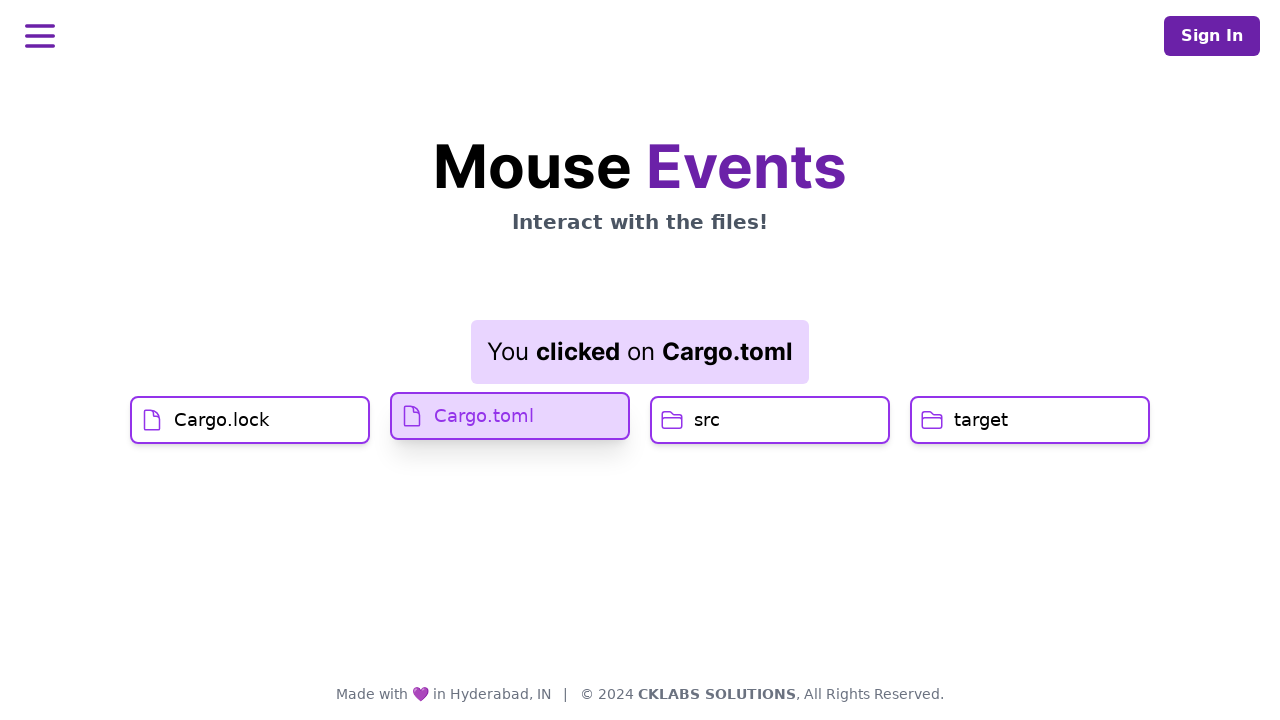

Double clicked on src element at (707, 420) on xpath=//h1[text()='src']
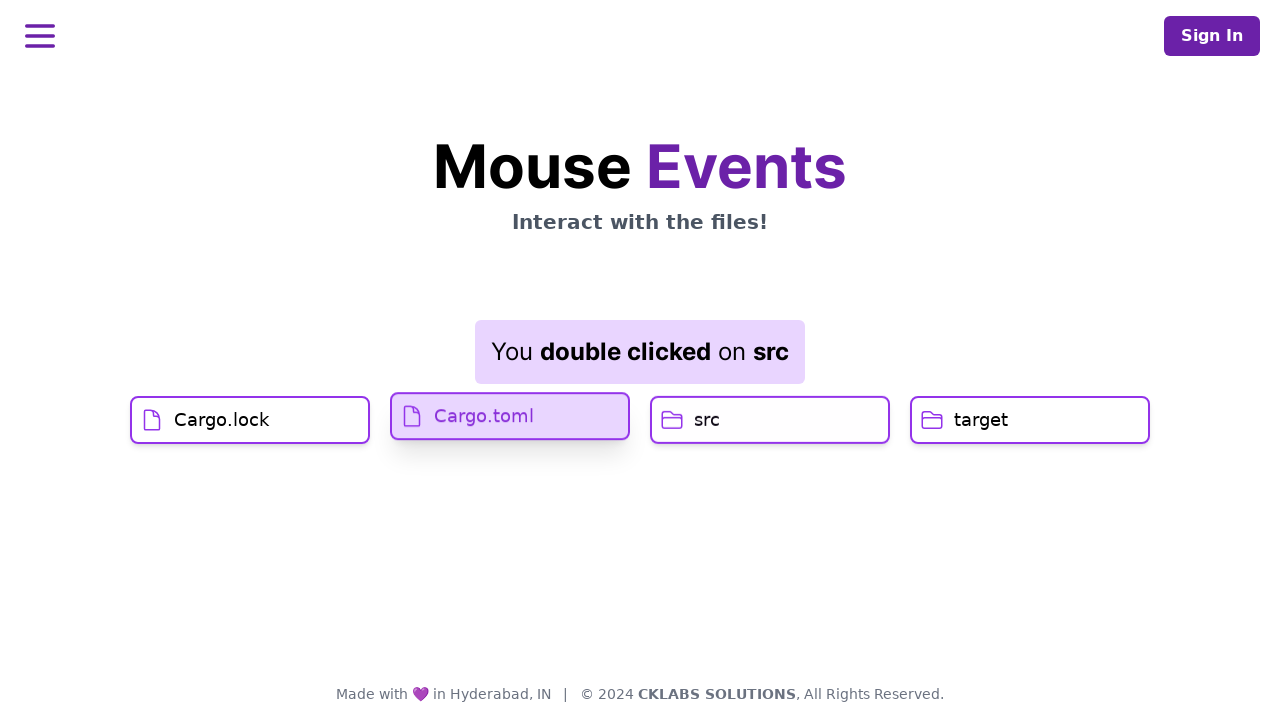

Right clicked on target element to open context menu at (981, 420) on //h1[text()='target']
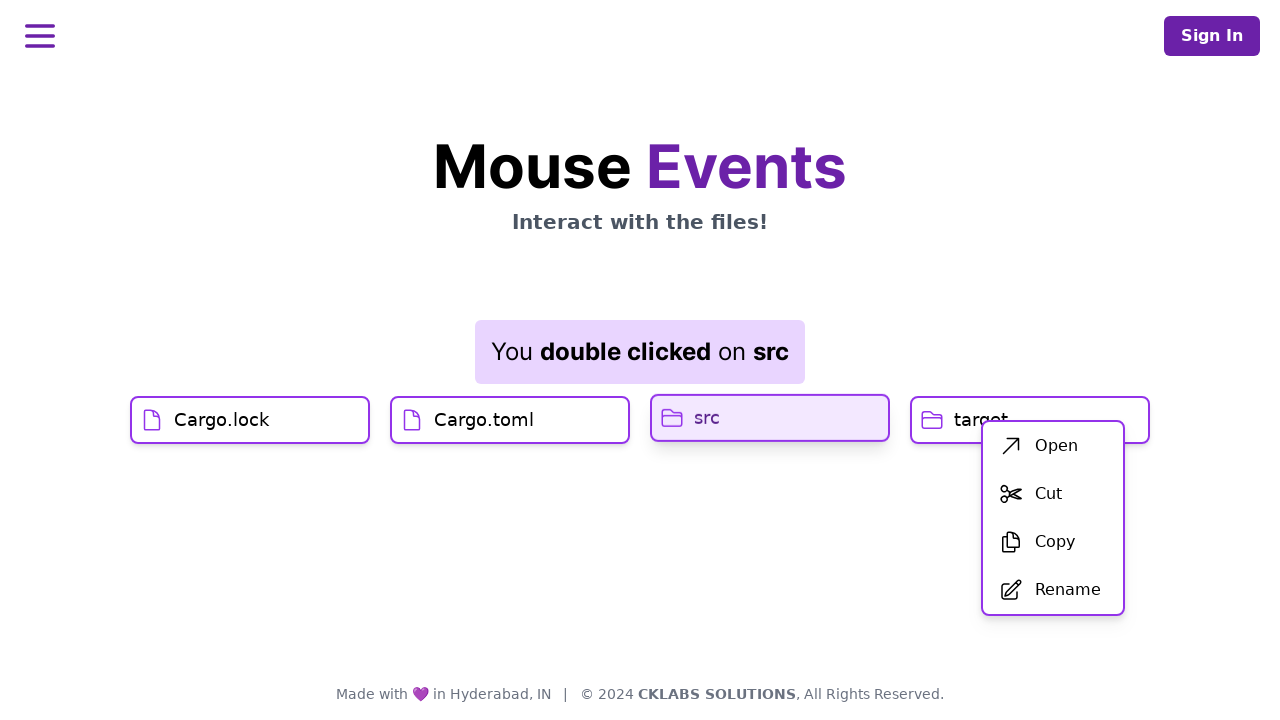

Clicked on first context menu item at (1053, 446) on xpath=//div[@id='menu']/div/ul/li[1]
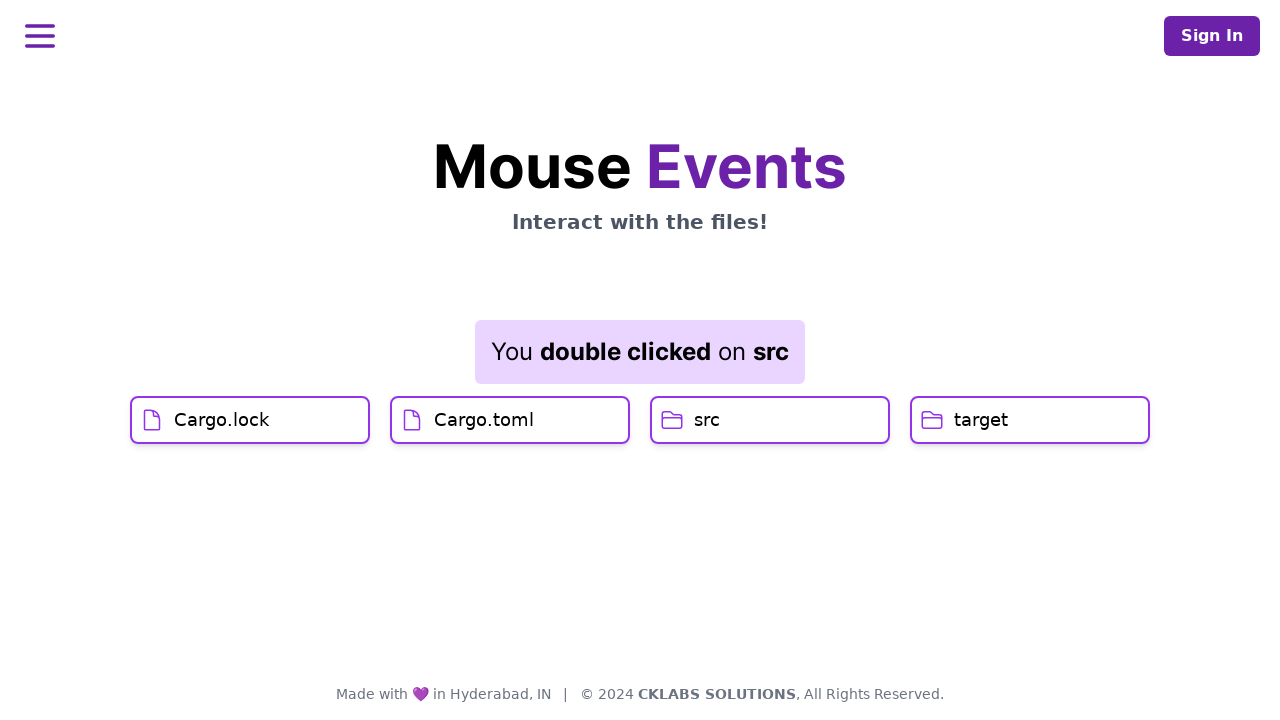

Result element updated after context menu action
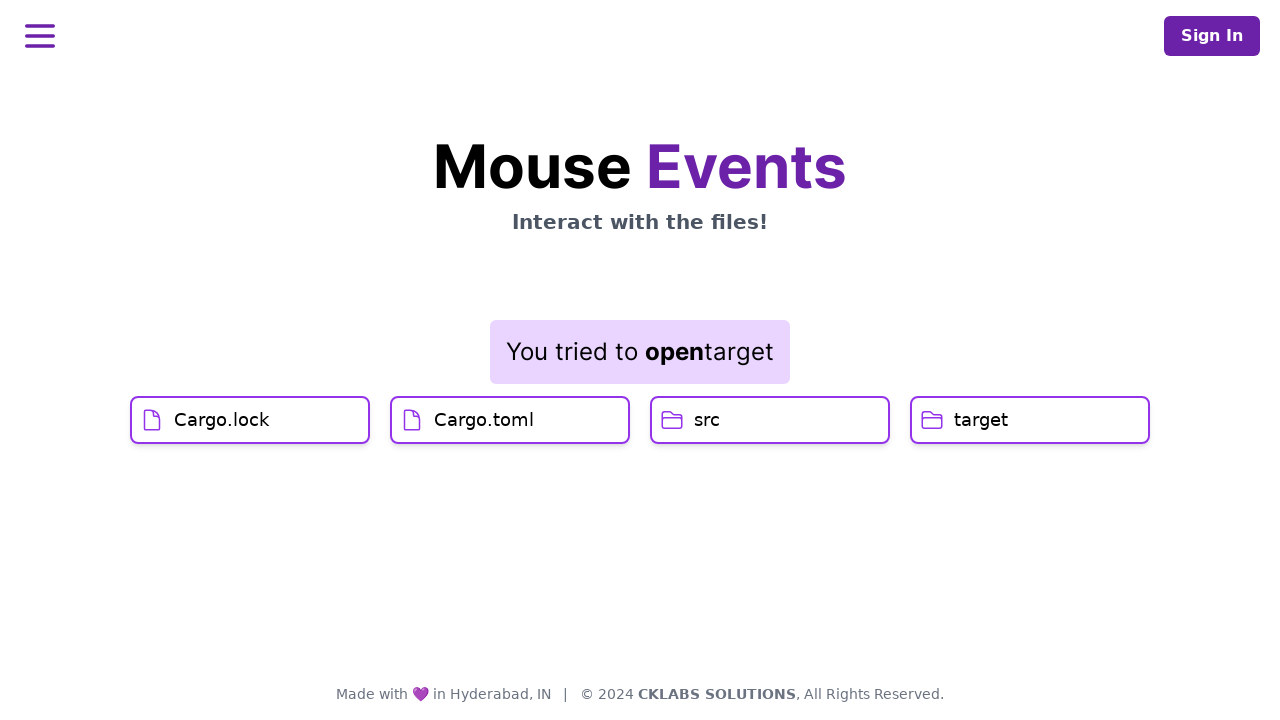

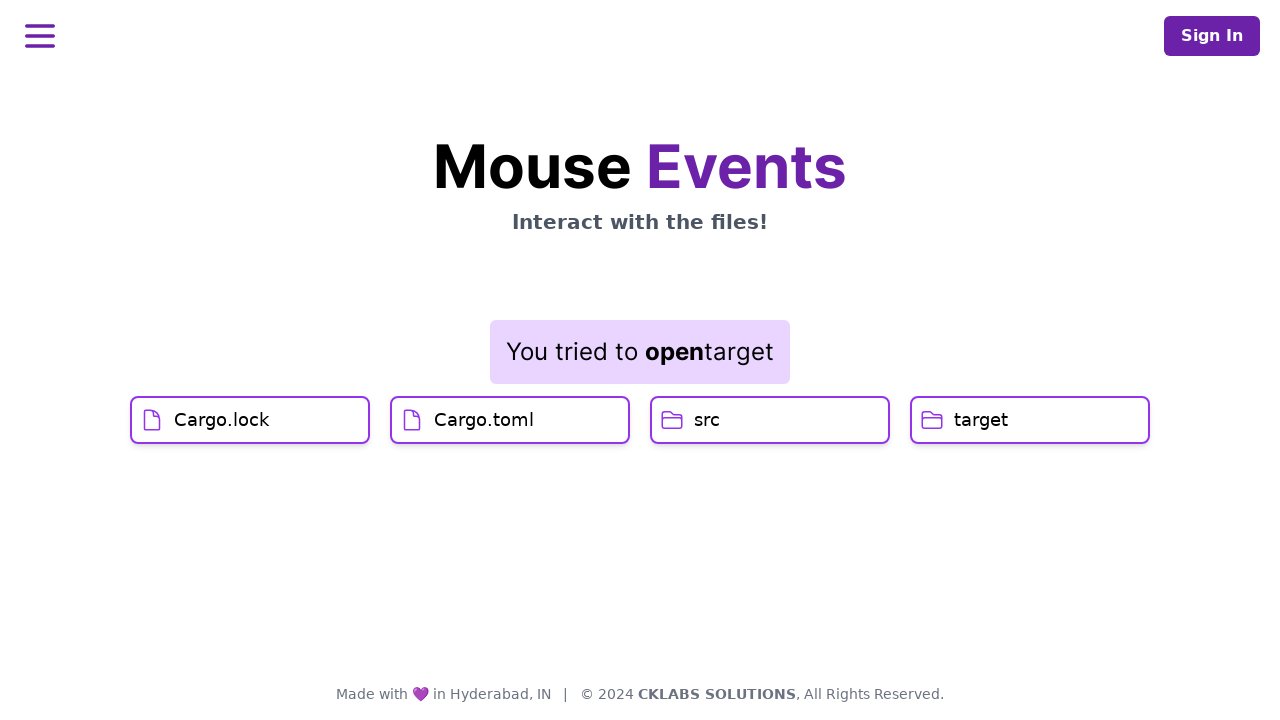